Tests an e-commerce flow on demoblaze.com by adding an iPhone and MacBook to cart, then completing the checkout process with order details and purchase confirmation.

Starting URL: https://www.demoblaze.com/index.html

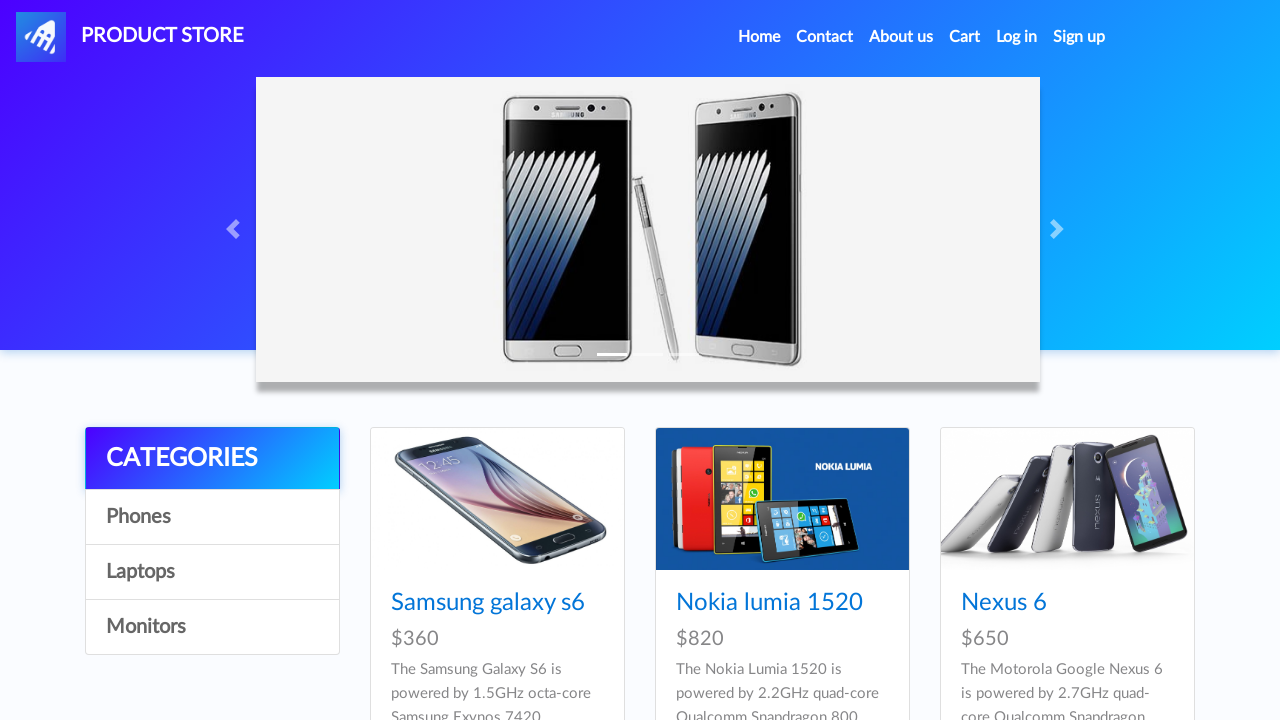

Clicked on iPhone 6 32gb product at (752, 361) on a:has-text('Iphone 6 32gb')
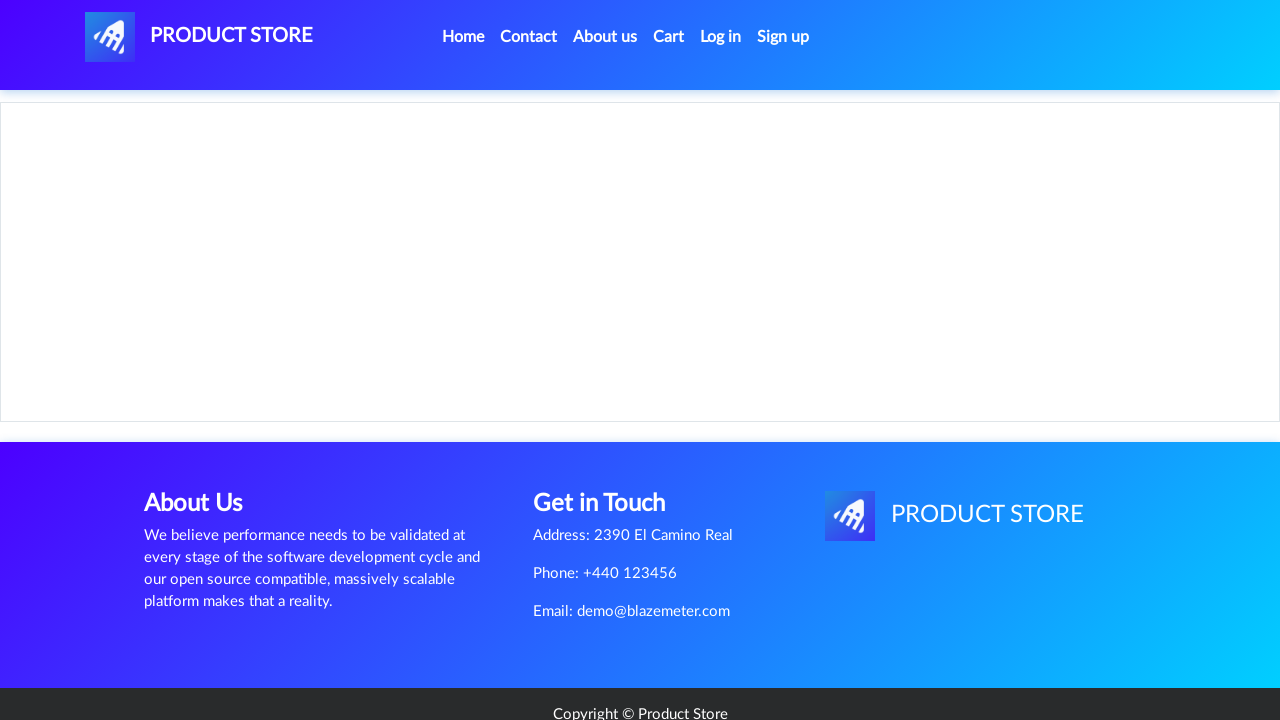

Add to cart button loaded on iPhone product page
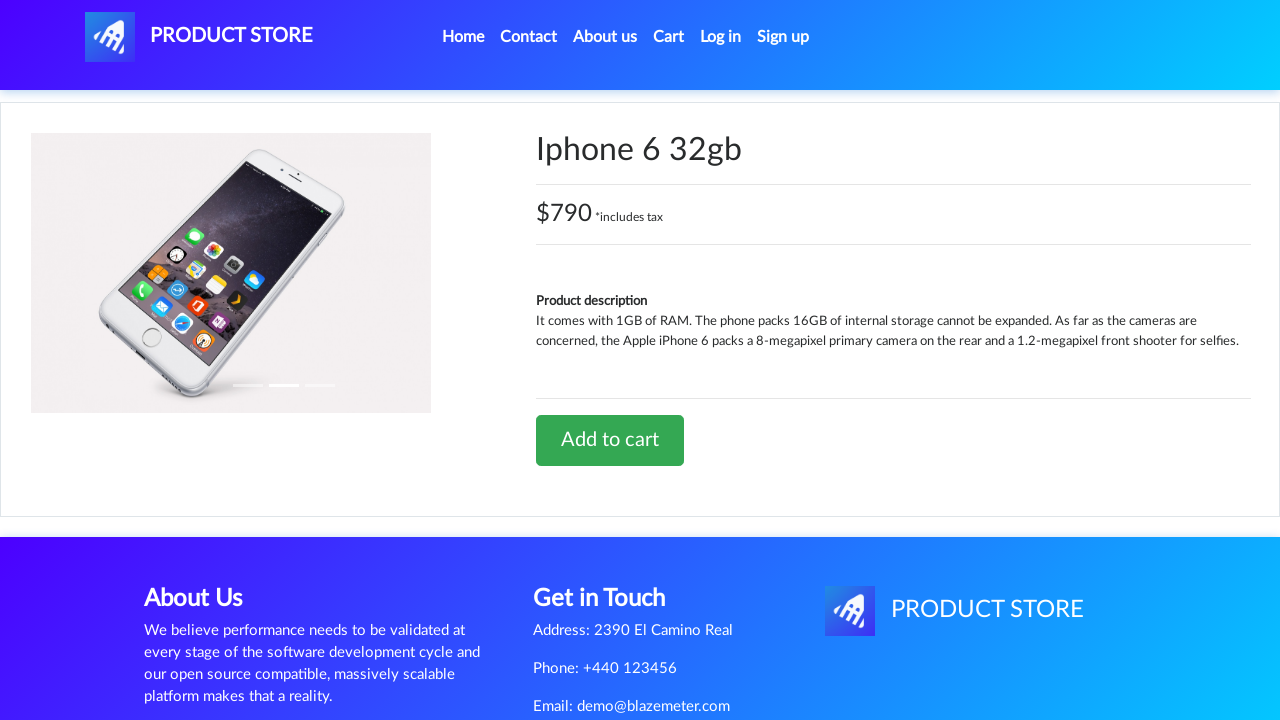

Clicked Add to cart for iPhone 6 32gb at (610, 440) on a:has-text('Add to cart')
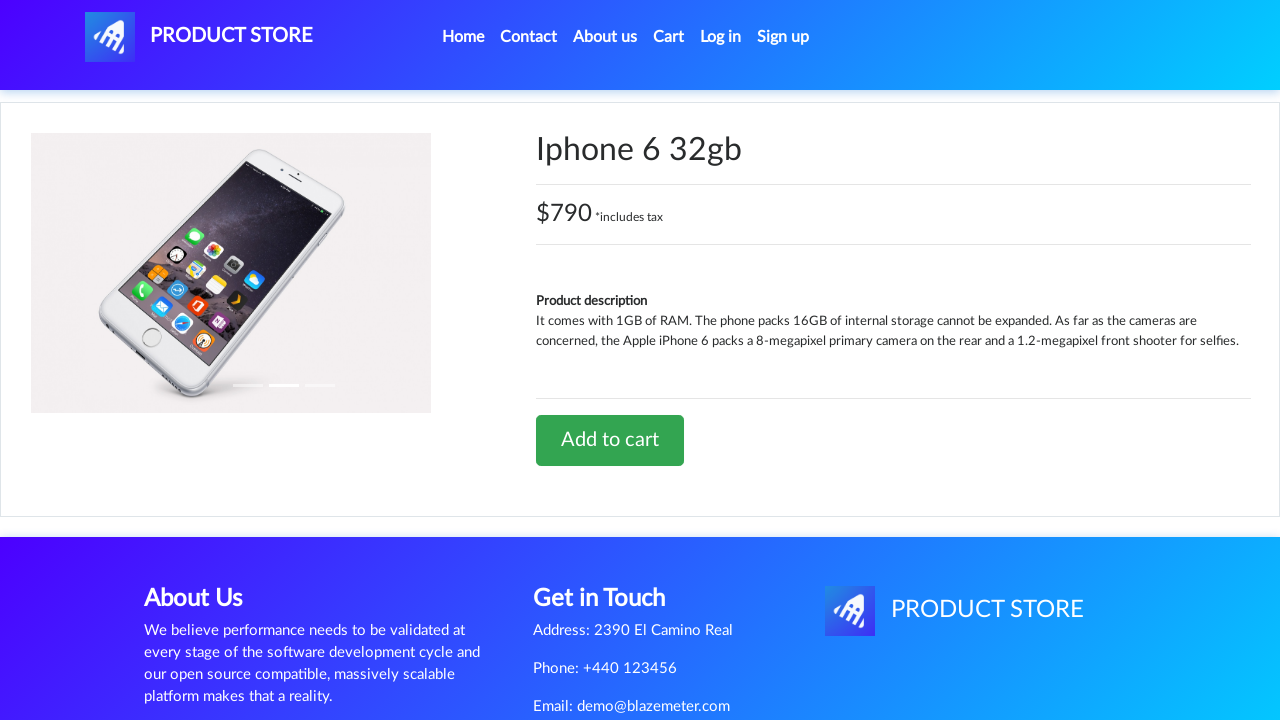

Alert dialog accepted and timeout waited
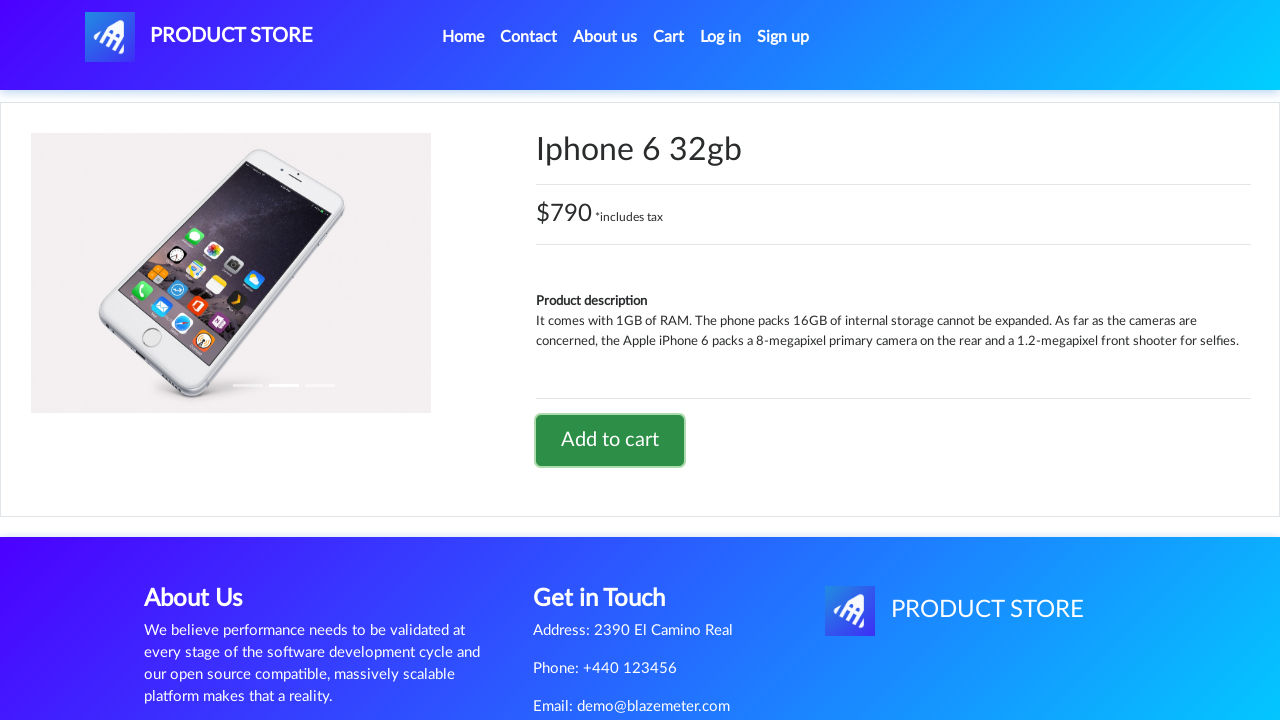

Clicked Home navigation to return to main page at (463, 37) on li.nav-item.active a.nav-link
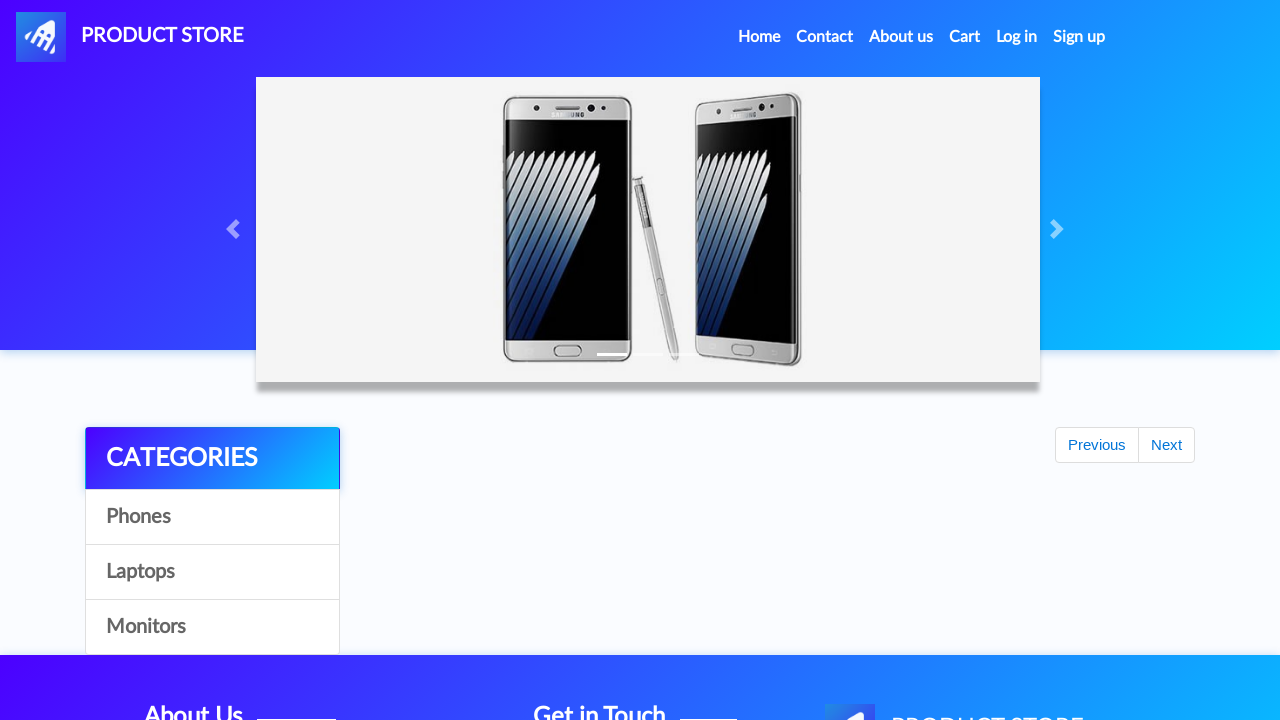

Laptops category selector loaded
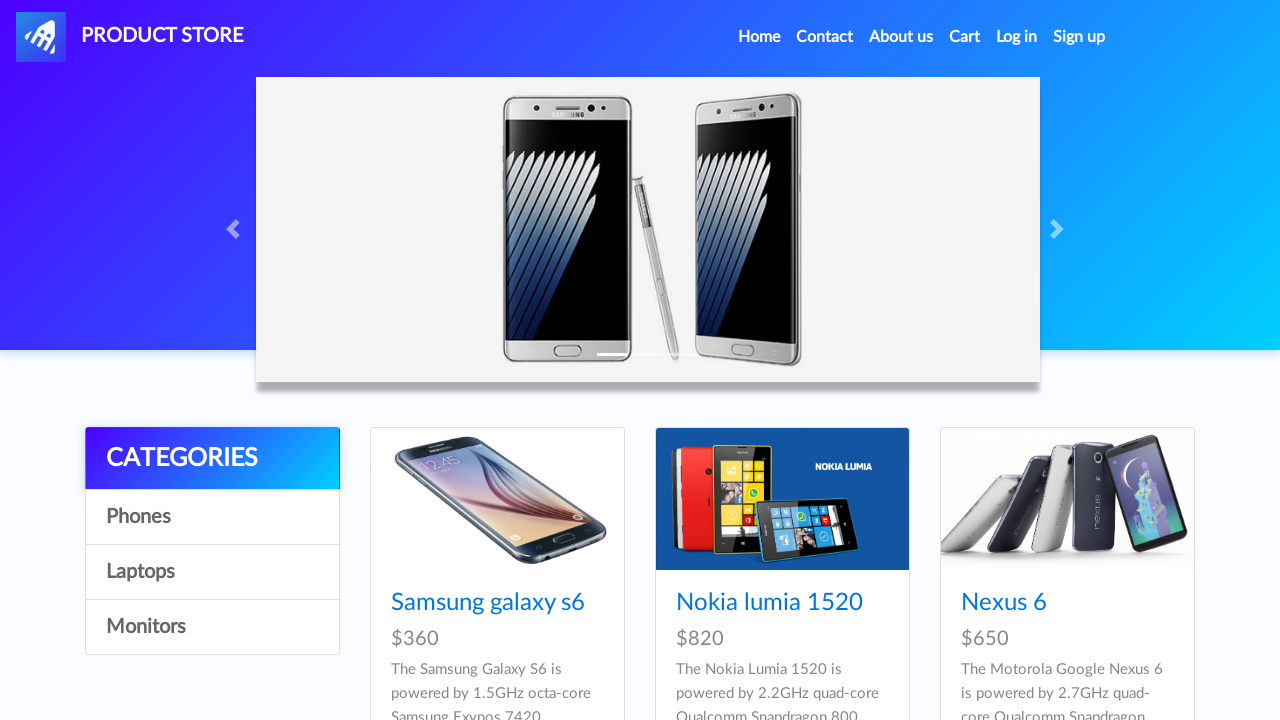

Clicked on Laptops category at (212, 572) on #itemc:has-text('Laptops')
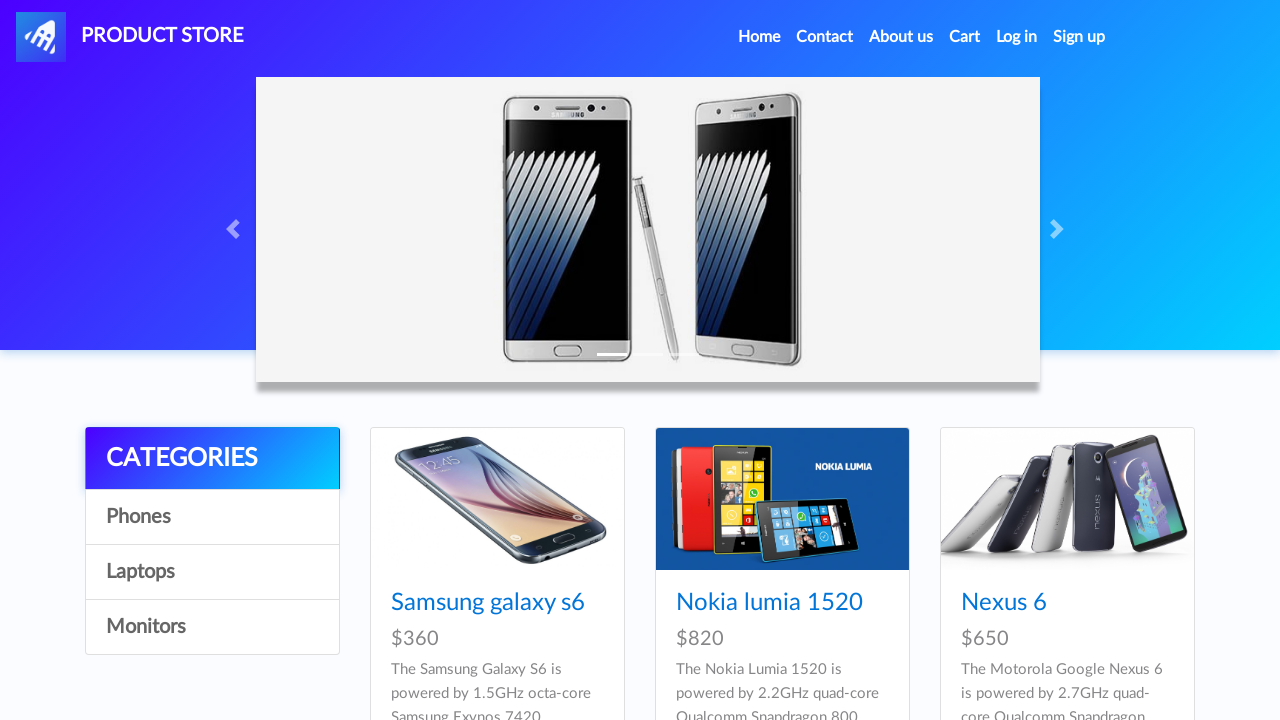

MacBook air product link loaded
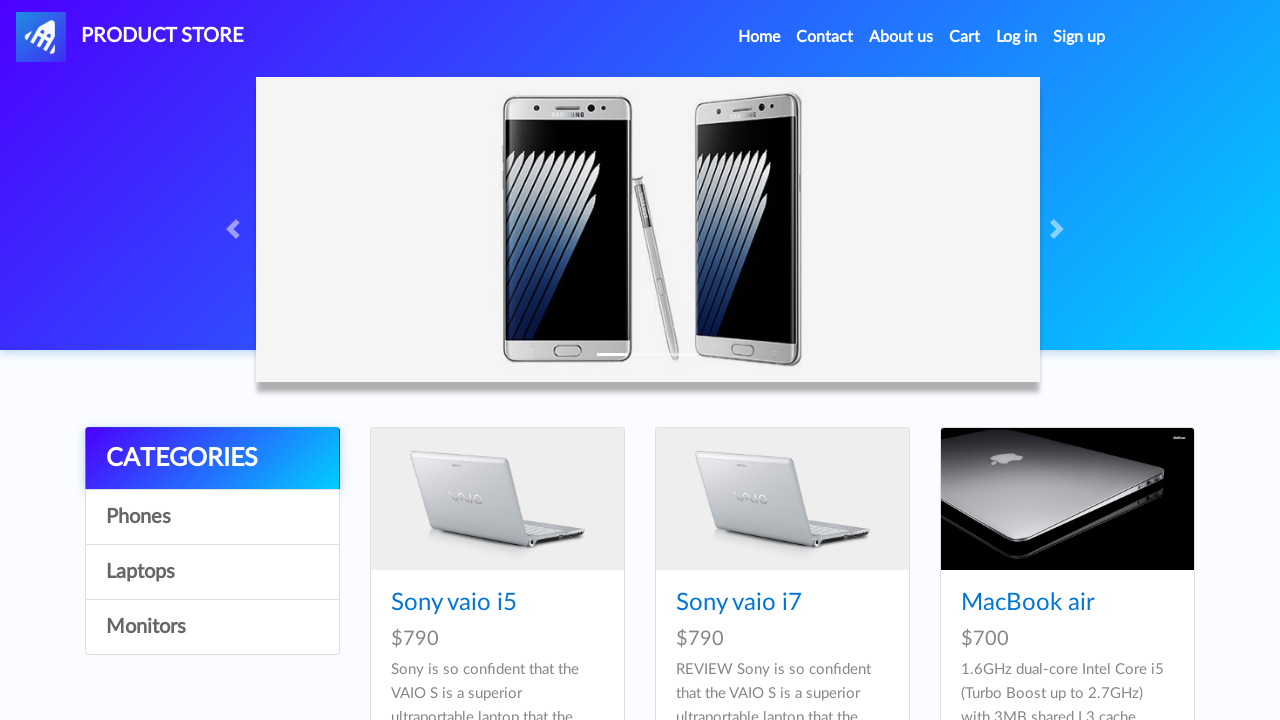

Clicked on MacBook air product at (1028, 603) on a:has-text('MacBook air')
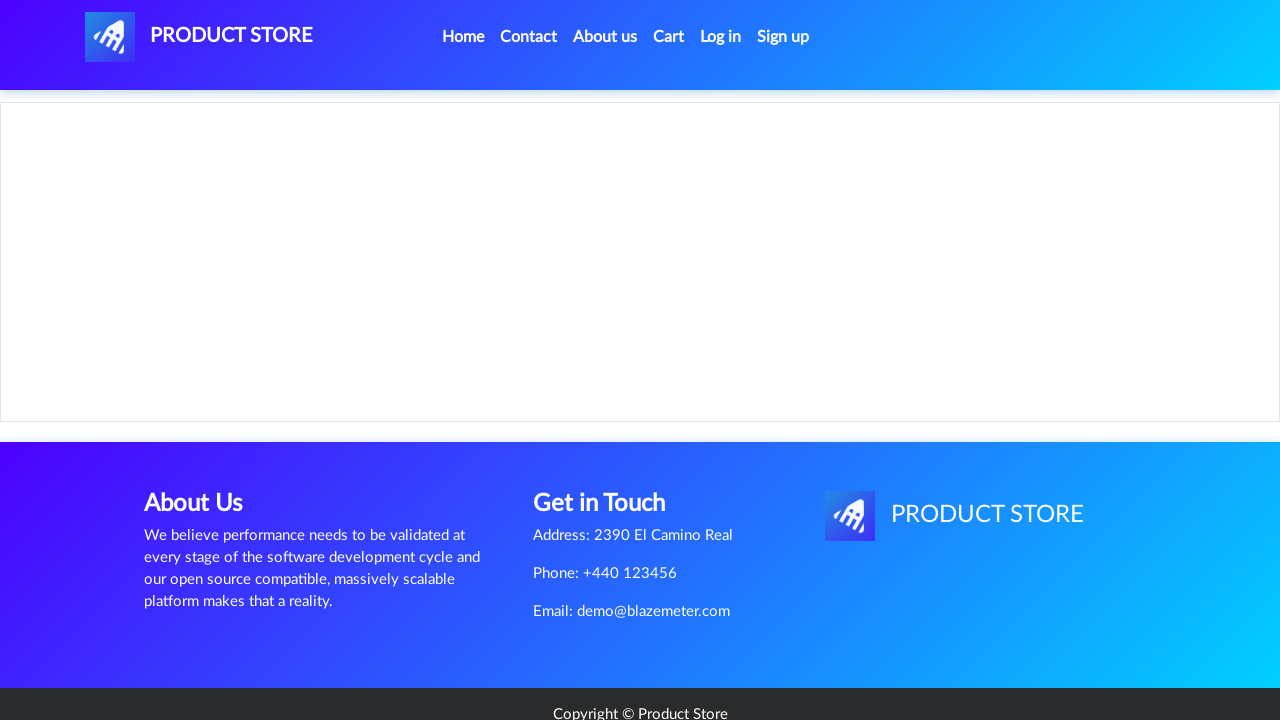

Add to cart button loaded on MacBook product page
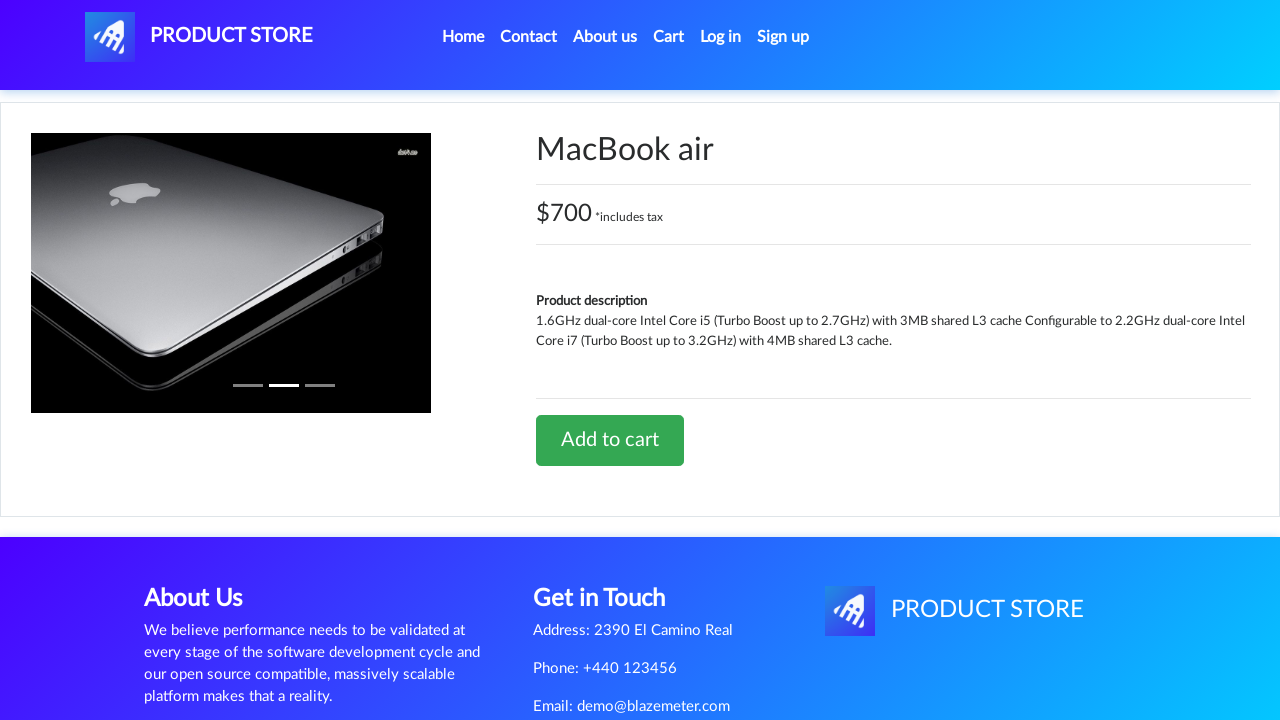

Clicked Add to cart for MacBook air at (610, 440) on a:has-text('Add to cart')
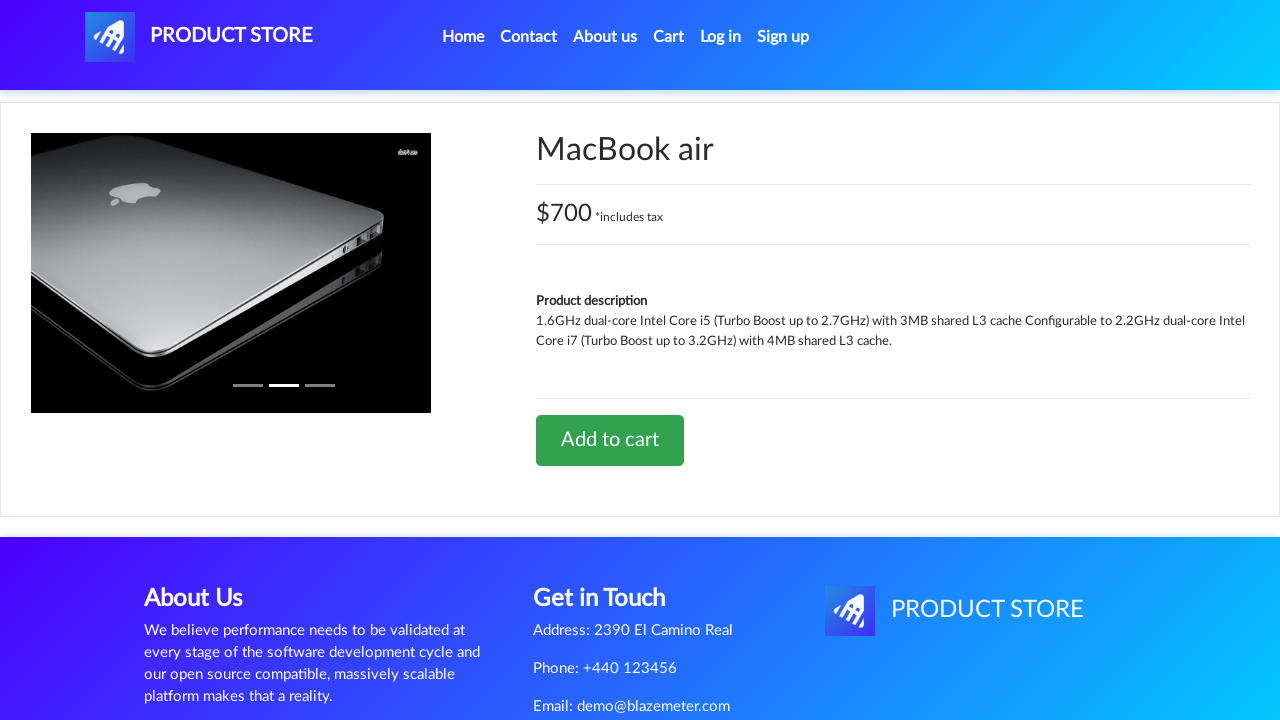

Alert dismissed and timeout waited
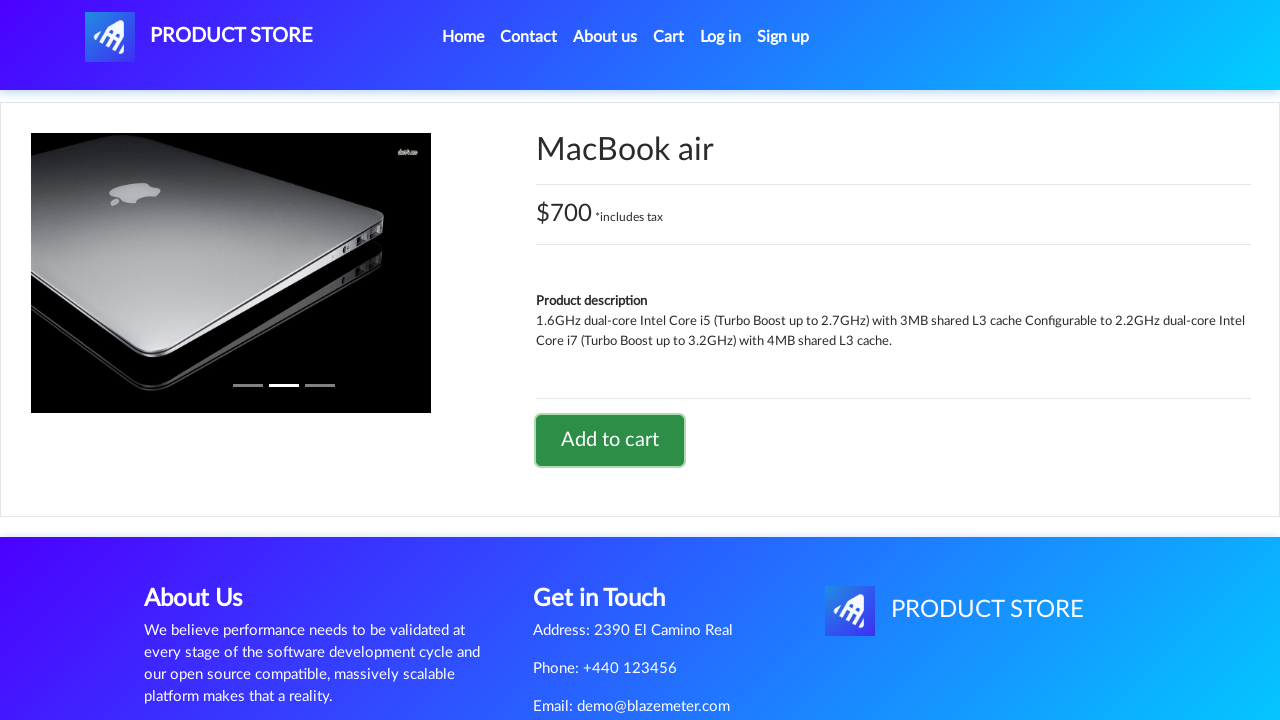

Clicked on Cart to view added items at (669, 37) on #cartur
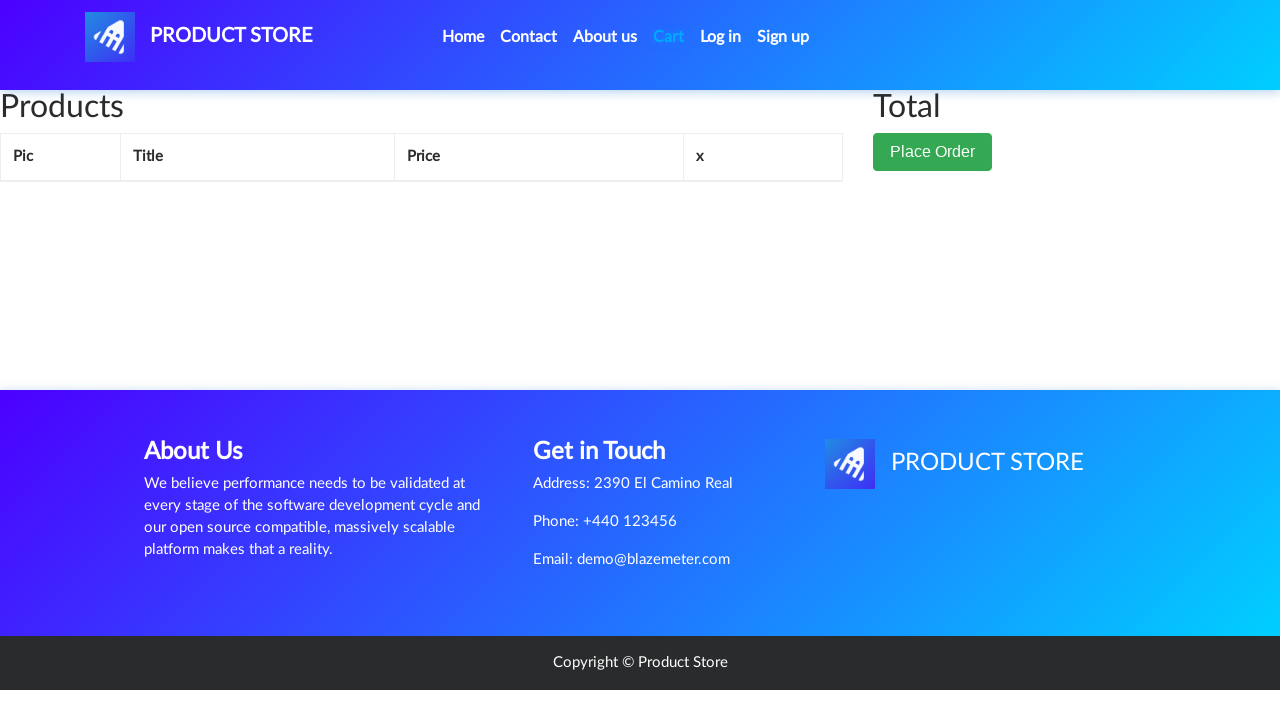

Place Order button loaded in cart
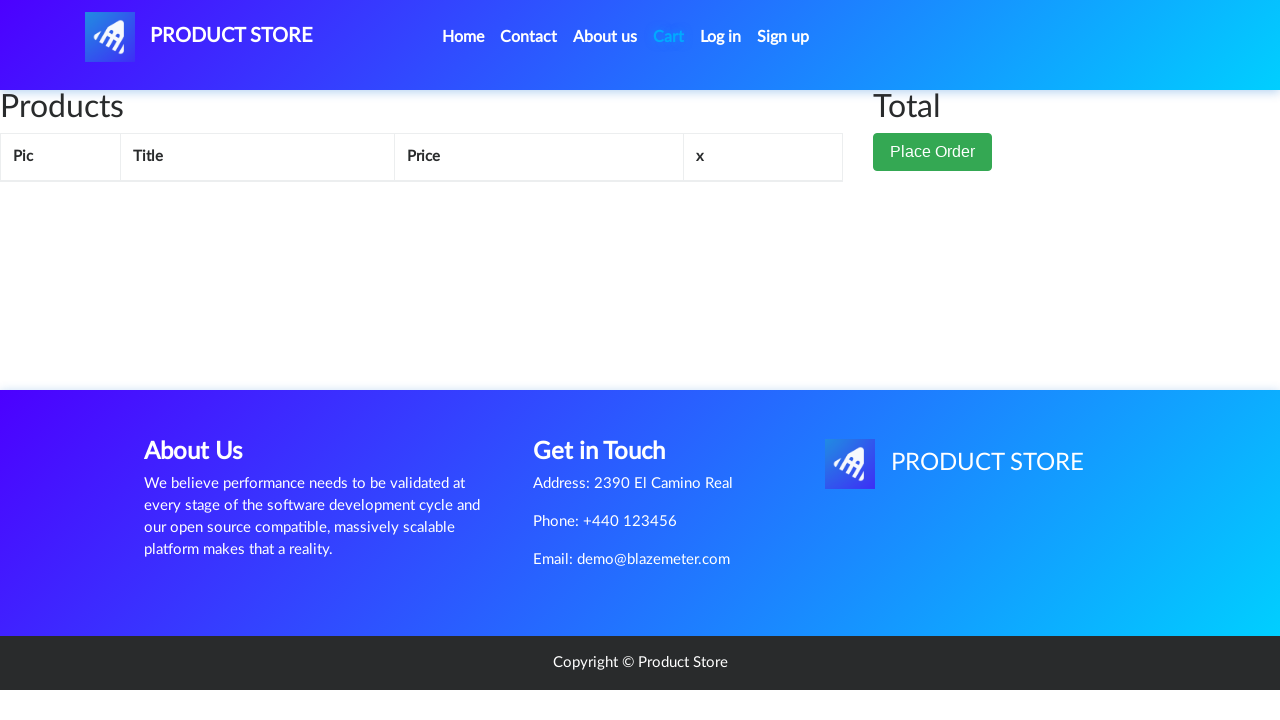

Clicked Place Order button at (933, 191) on button:has-text('Place Order')
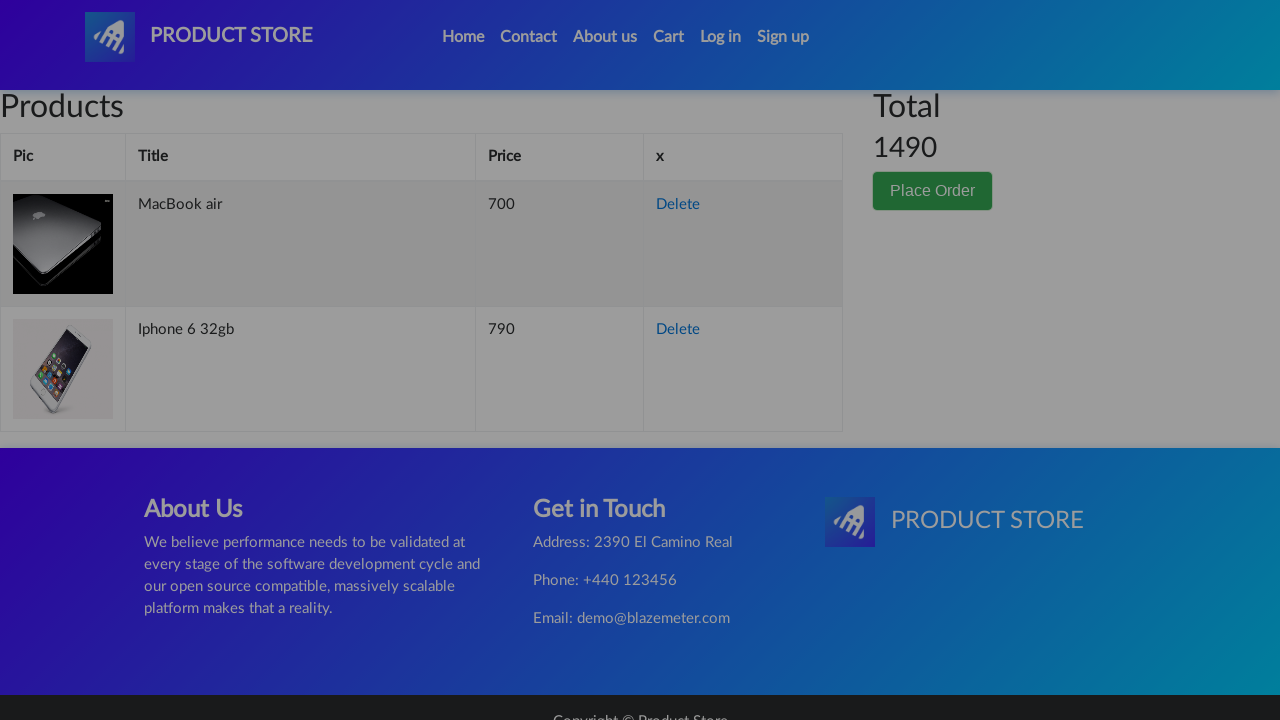

Order form with name field loaded
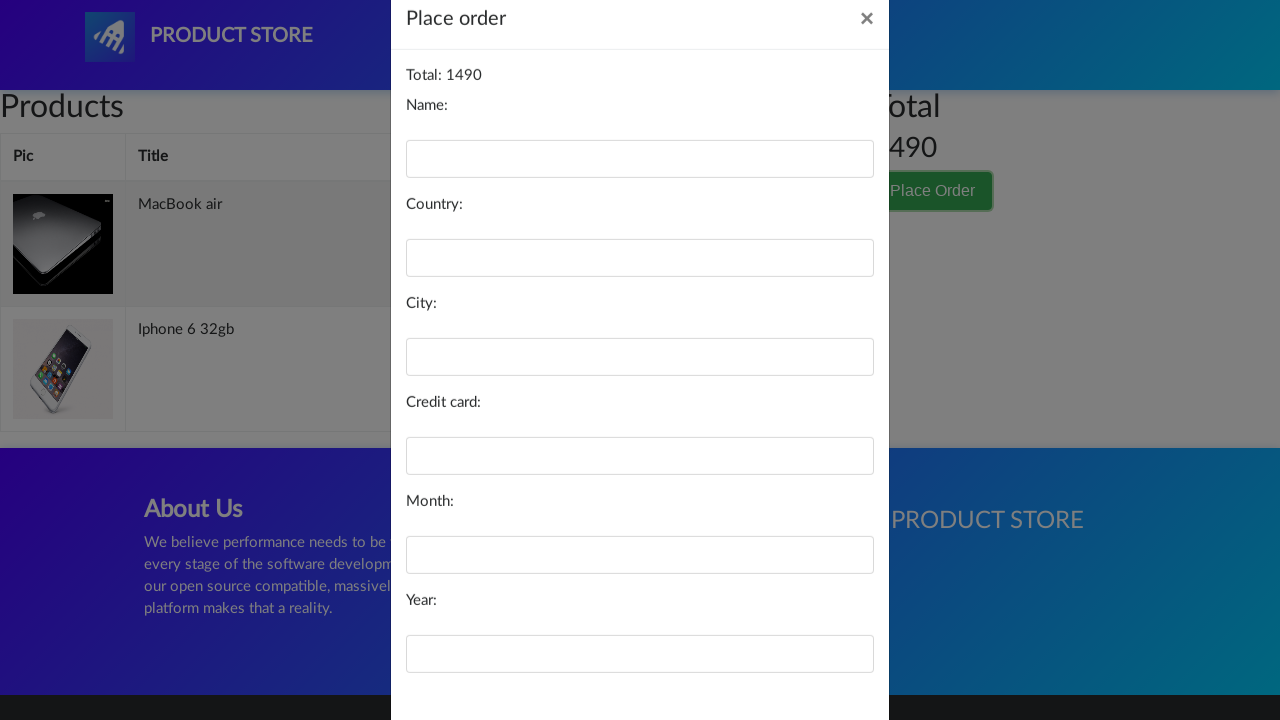

Filled name field with 'Robert Smith' on #name
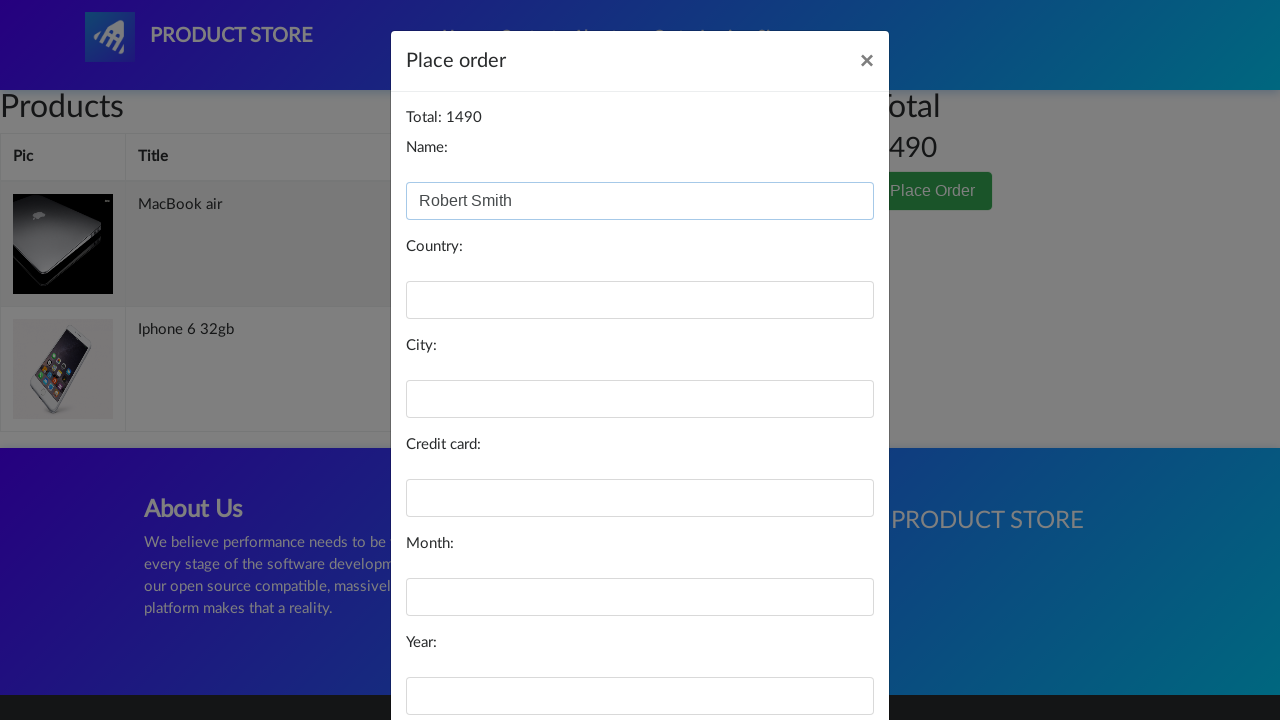

Filled country field with 'United States' on #country
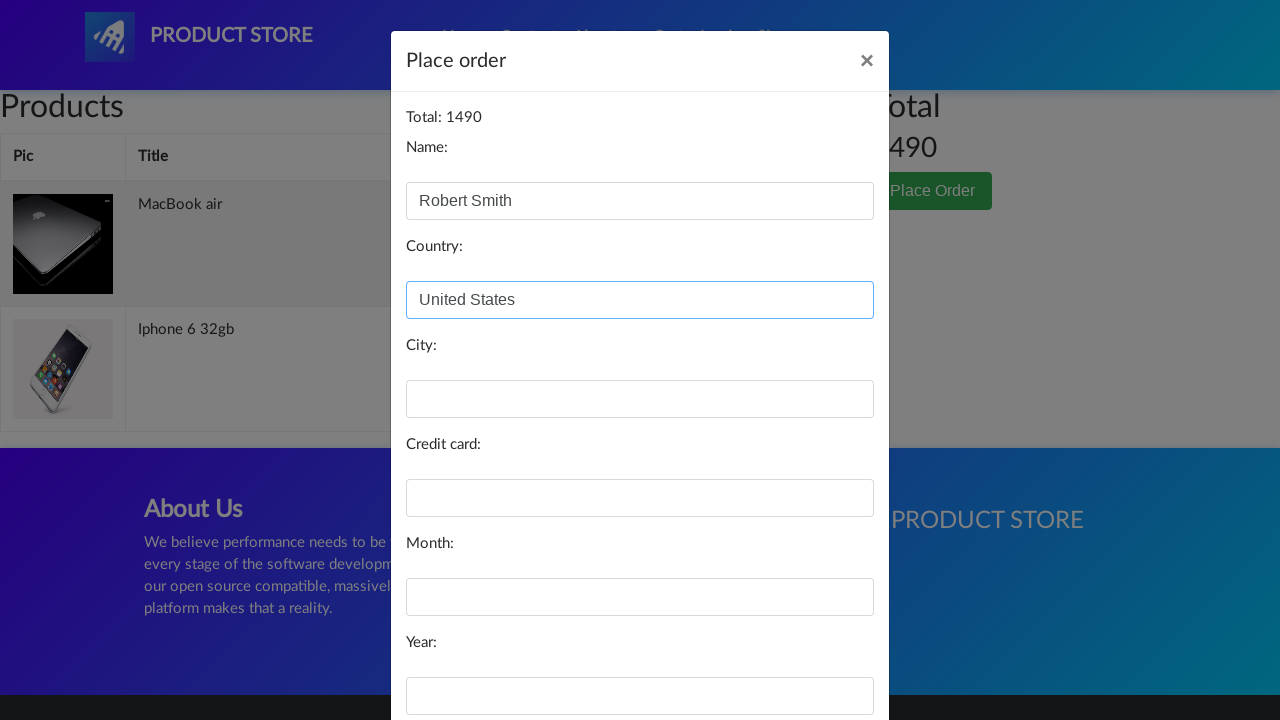

Filled city field with 'New York' on #city
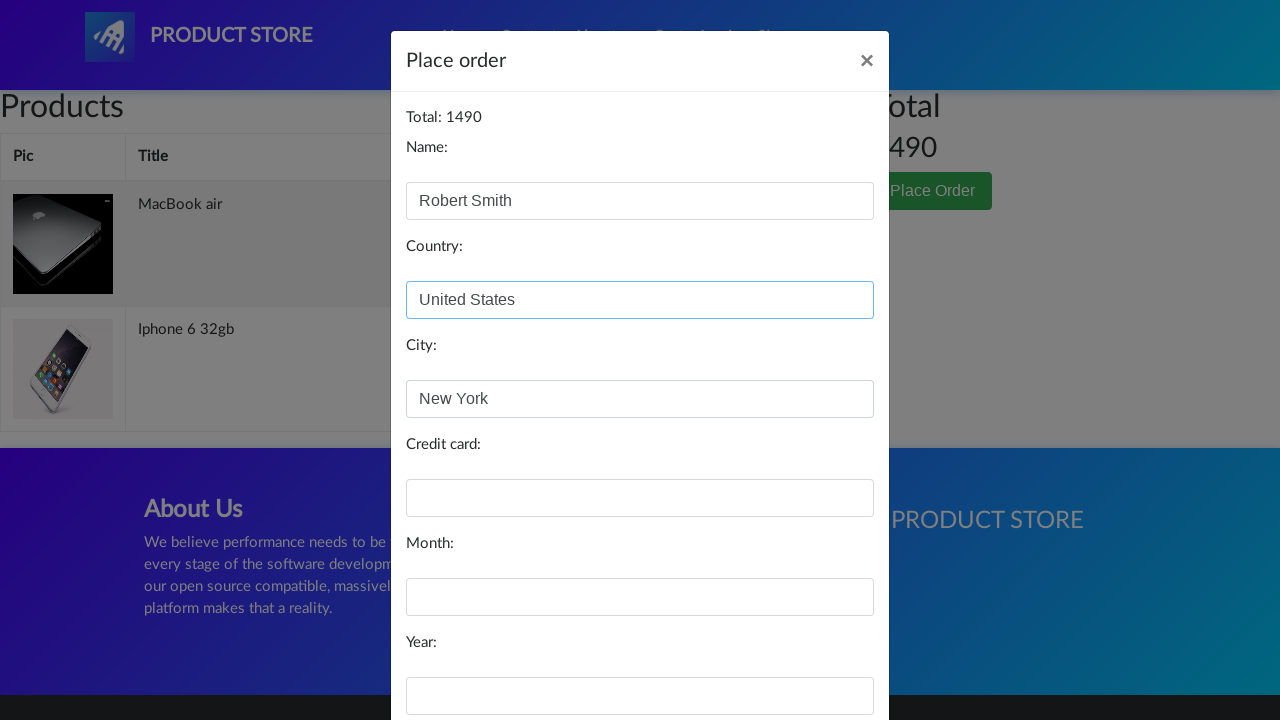

Filled credit card field with card number on #card
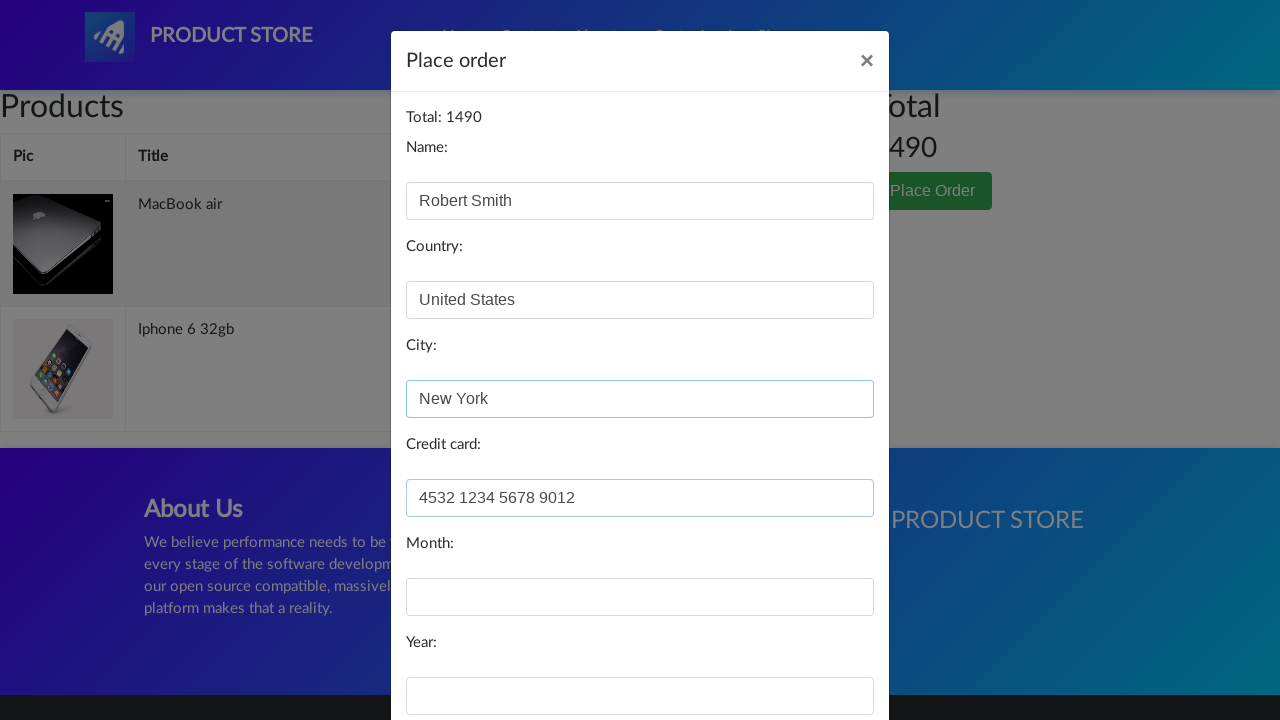

Filled month field with 'October' on #month
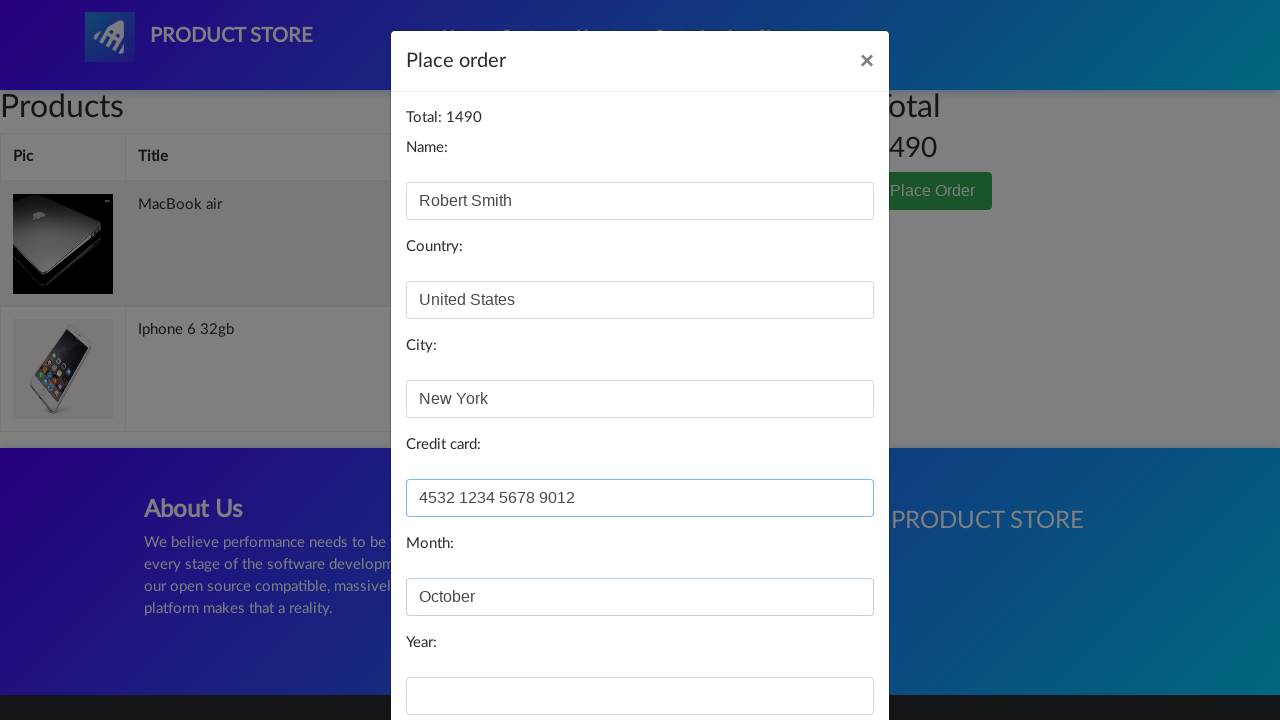

Filled year field with '2026' on #year
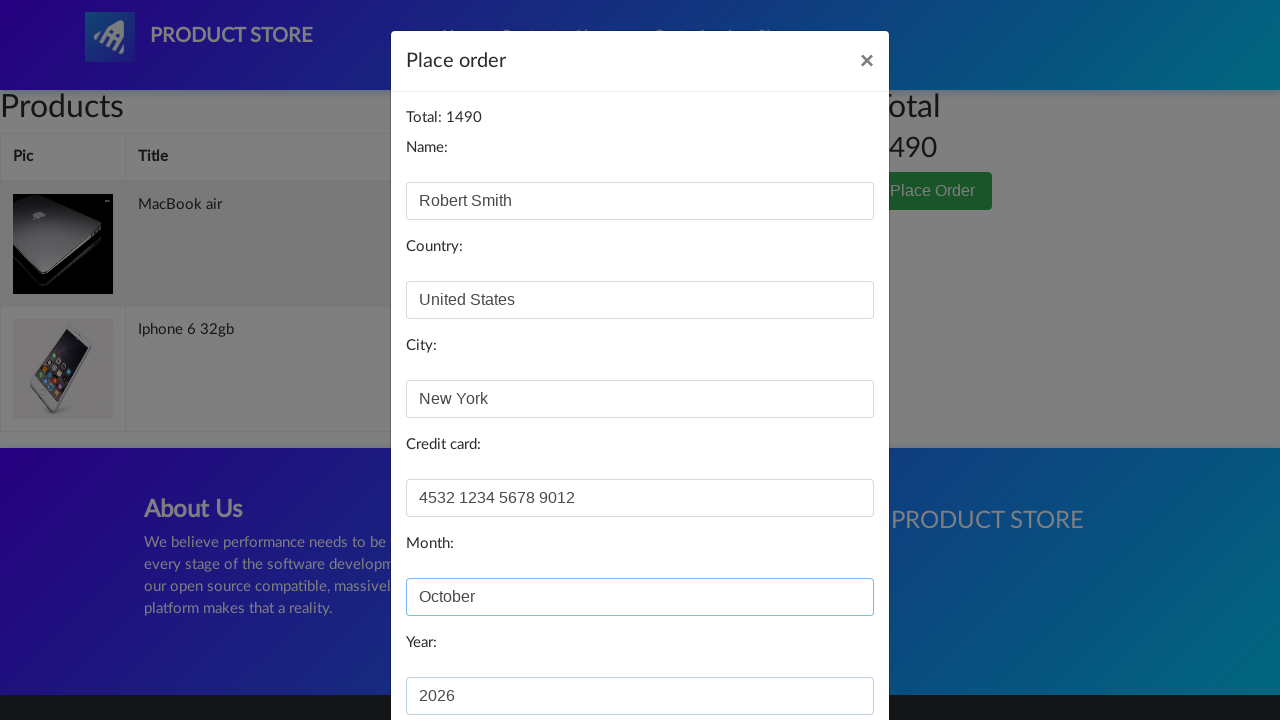

Clicked Purchase button to complete order at (823, 655) on button:has-text('Purchase')
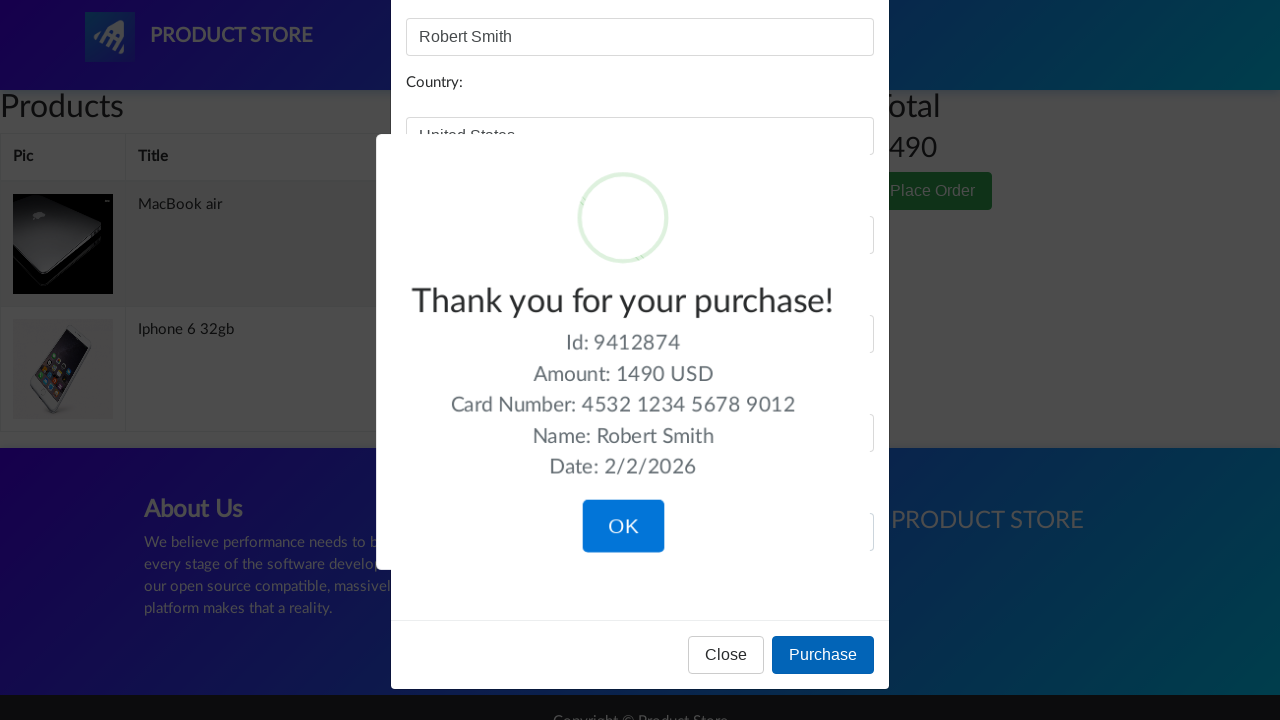

Purchase confirmation dialog loaded
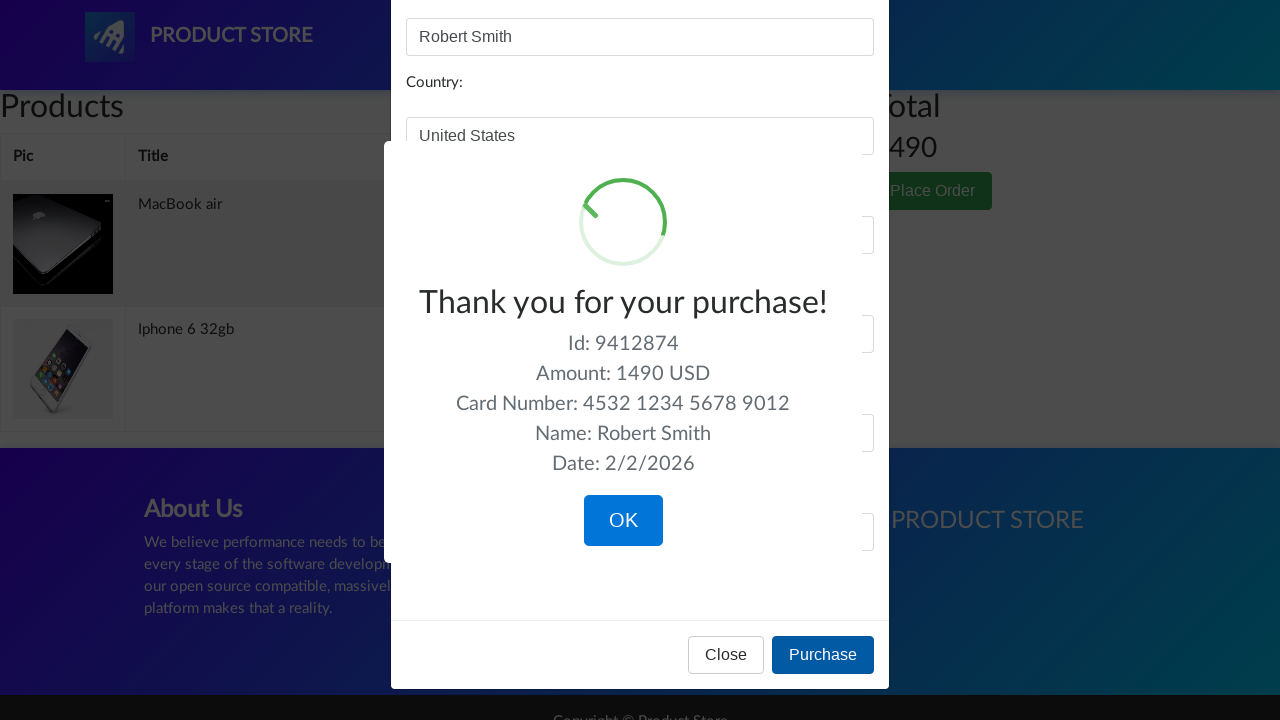

Clicked OK button to confirm purchase completion at (623, 521) on button:has-text('OK')
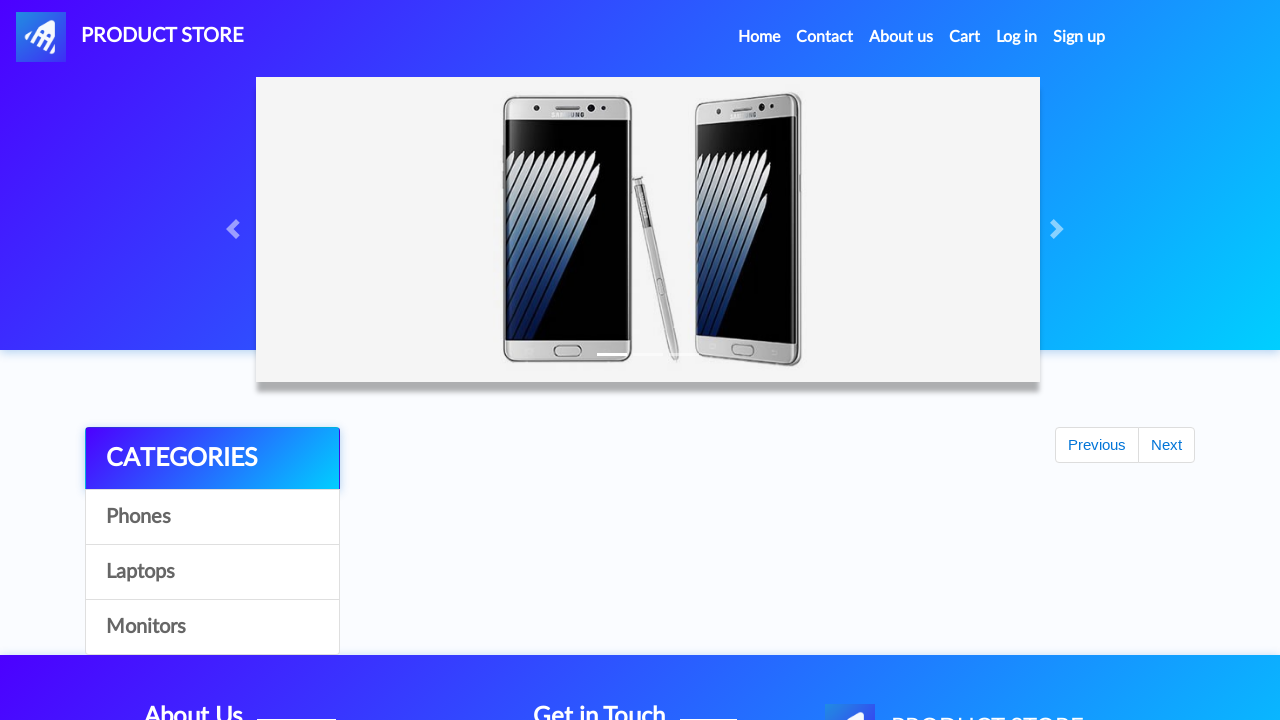

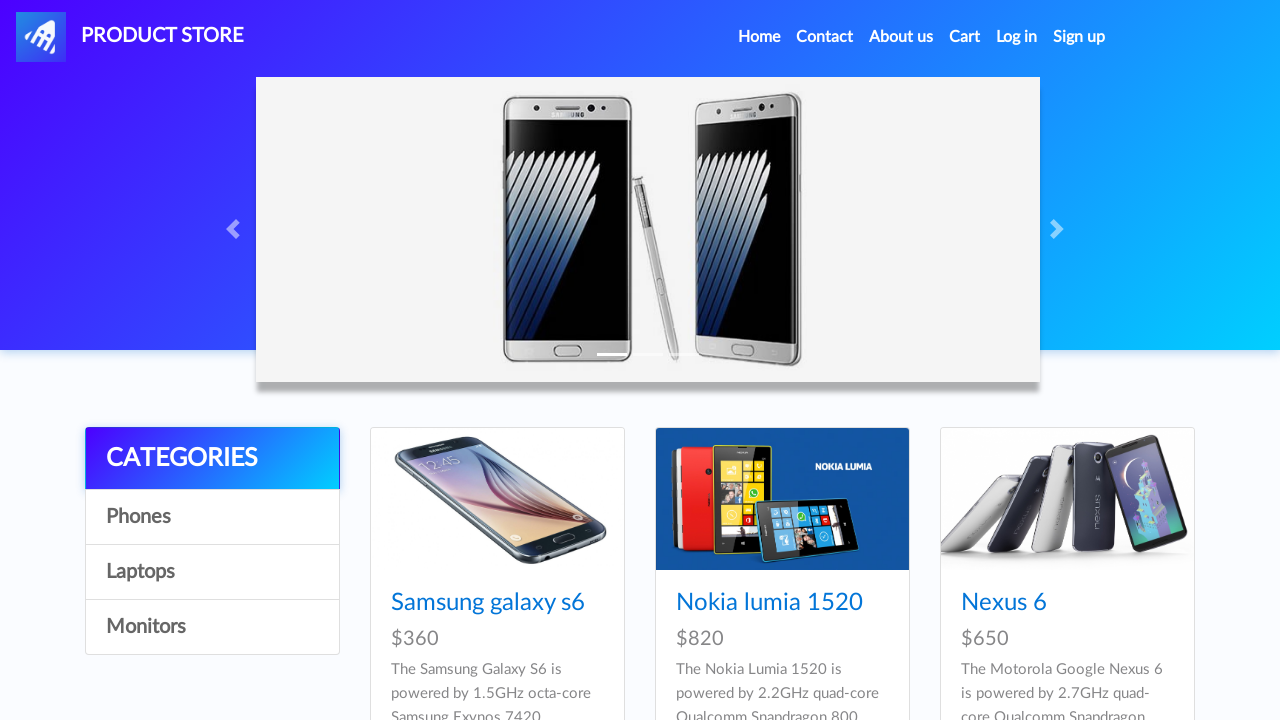